Tests filtering to display all items after applying other filters

Starting URL: https://demo.playwright.dev/todomvc

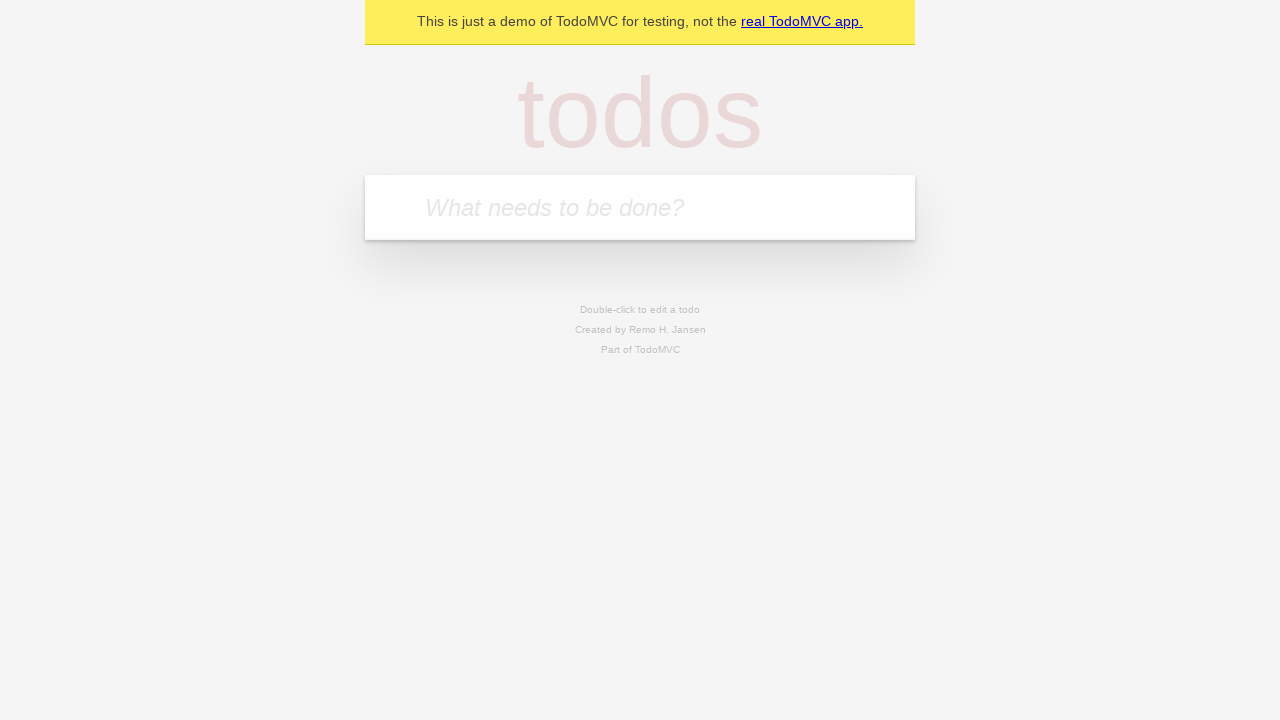

Filled todo input with 'buy some cheese' on internal:attr=[placeholder="What needs to be done?"i]
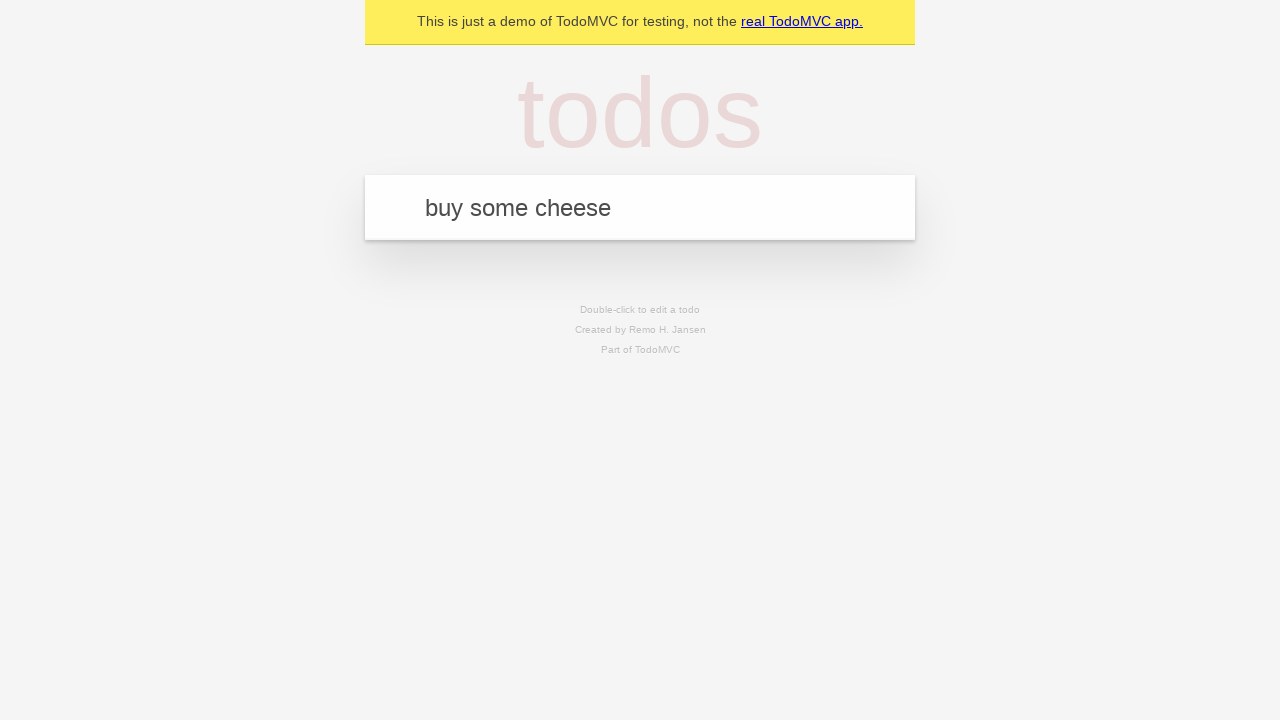

Pressed Enter to create first todo item on internal:attr=[placeholder="What needs to be done?"i]
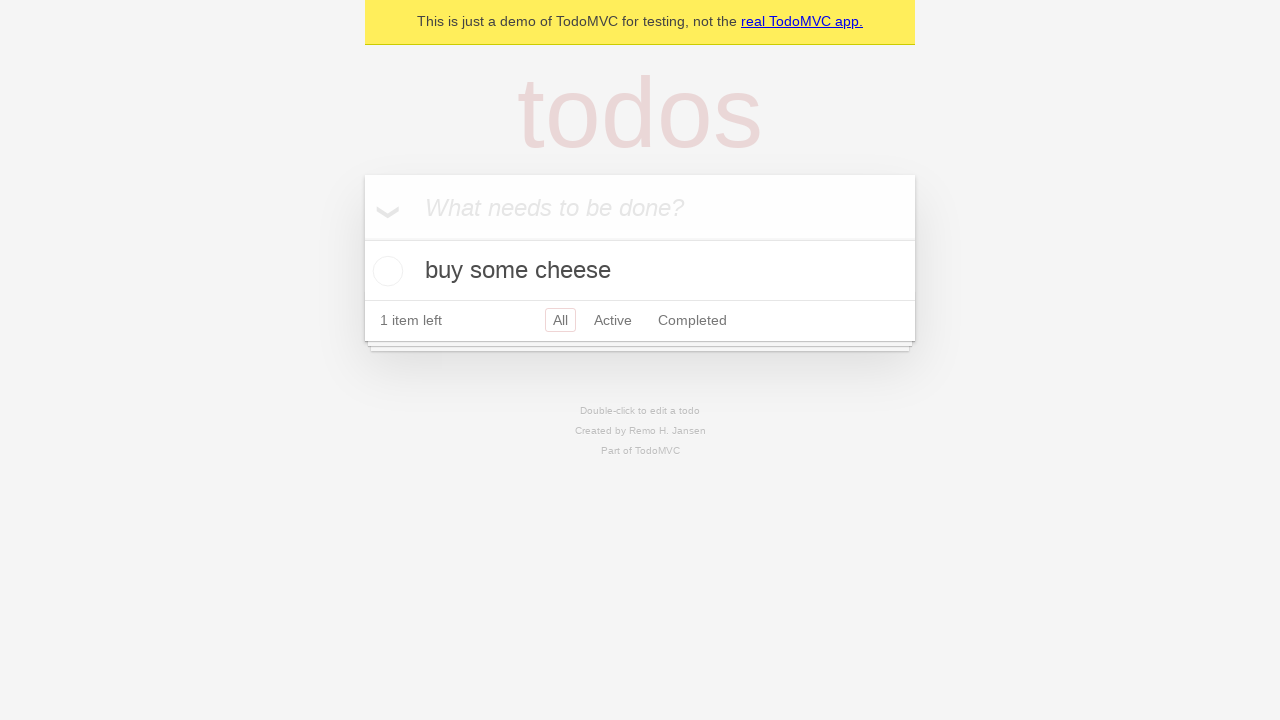

Filled todo input with 'feed the cat' on internal:attr=[placeholder="What needs to be done?"i]
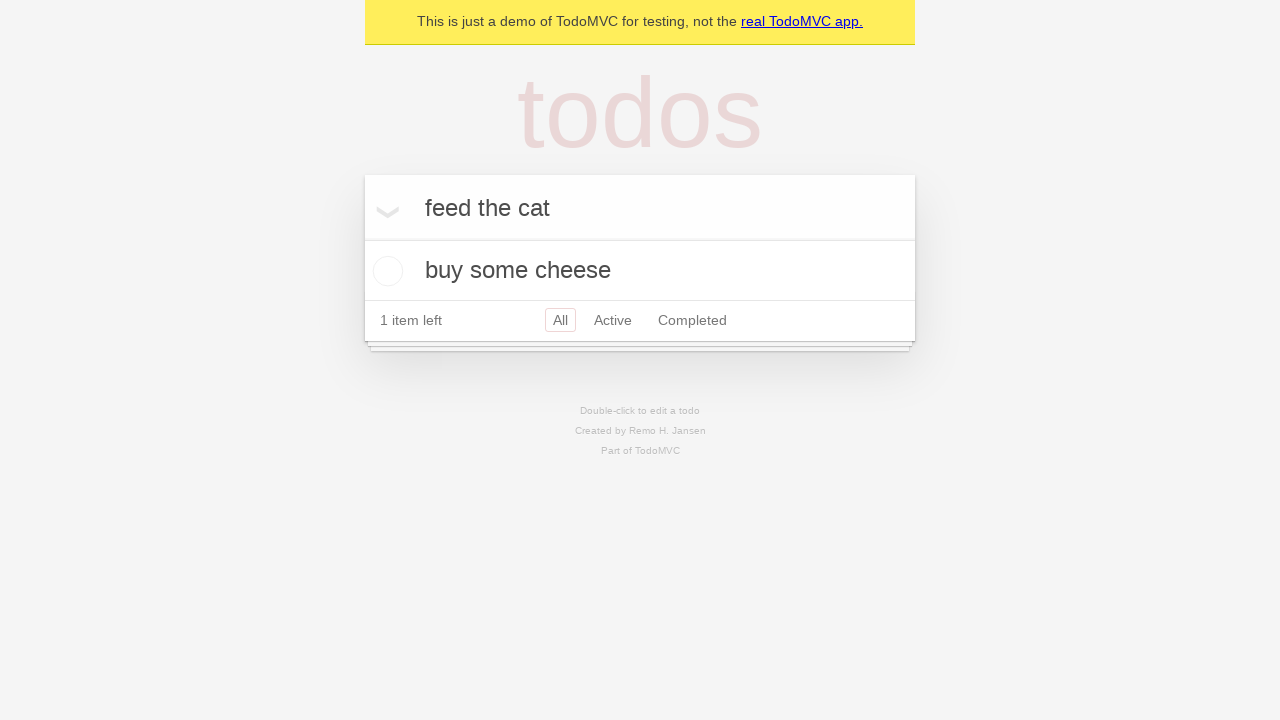

Pressed Enter to create second todo item on internal:attr=[placeholder="What needs to be done?"i]
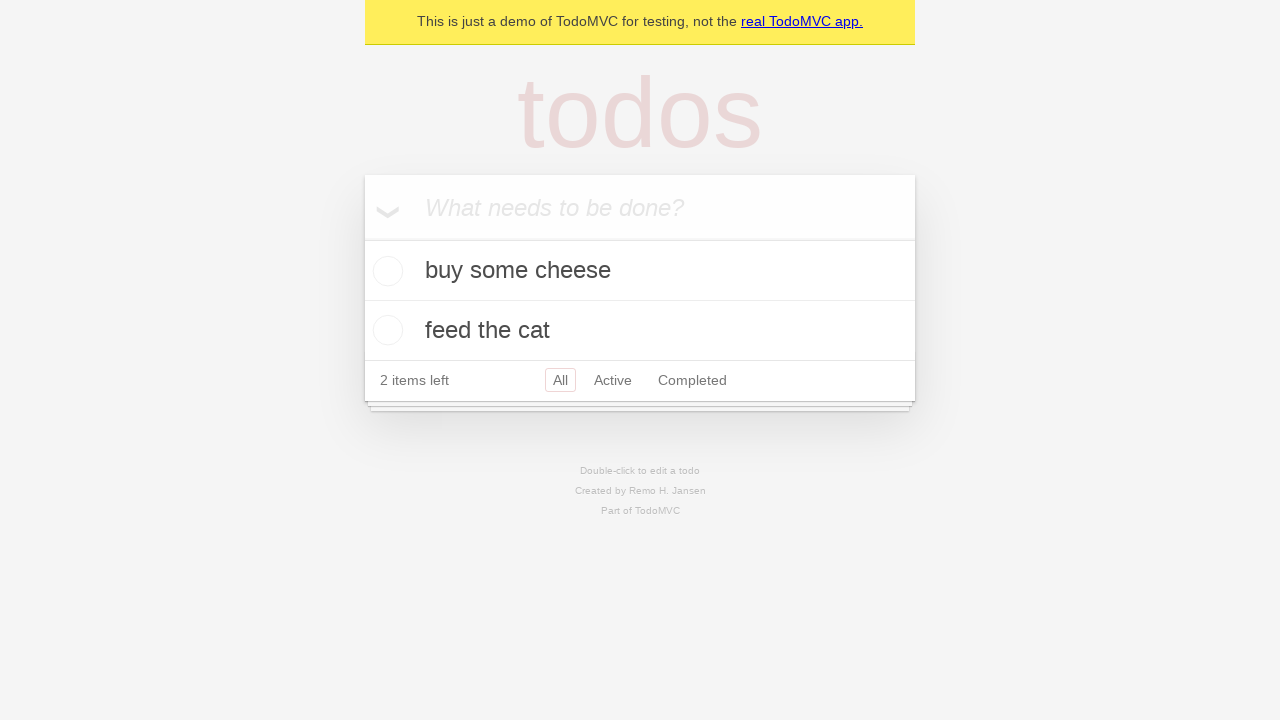

Filled todo input with 'book a doctors appointment' on internal:attr=[placeholder="What needs to be done?"i]
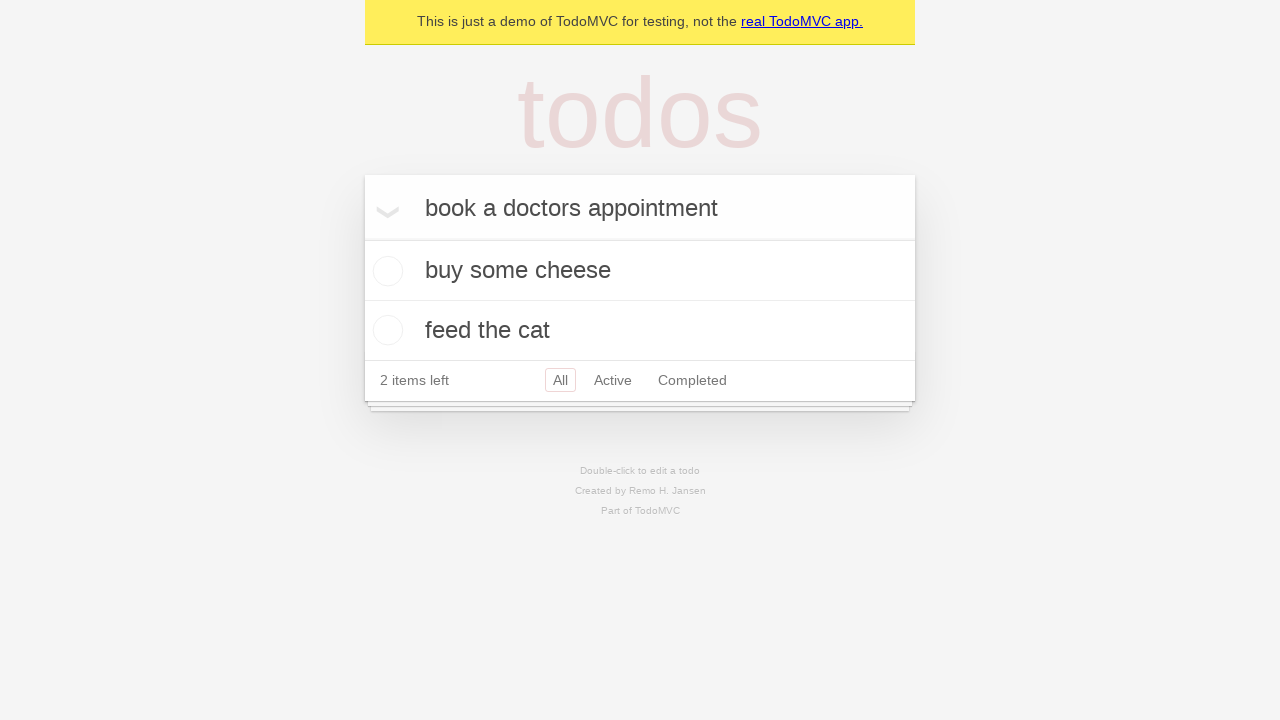

Pressed Enter to create third todo item on internal:attr=[placeholder="What needs to be done?"i]
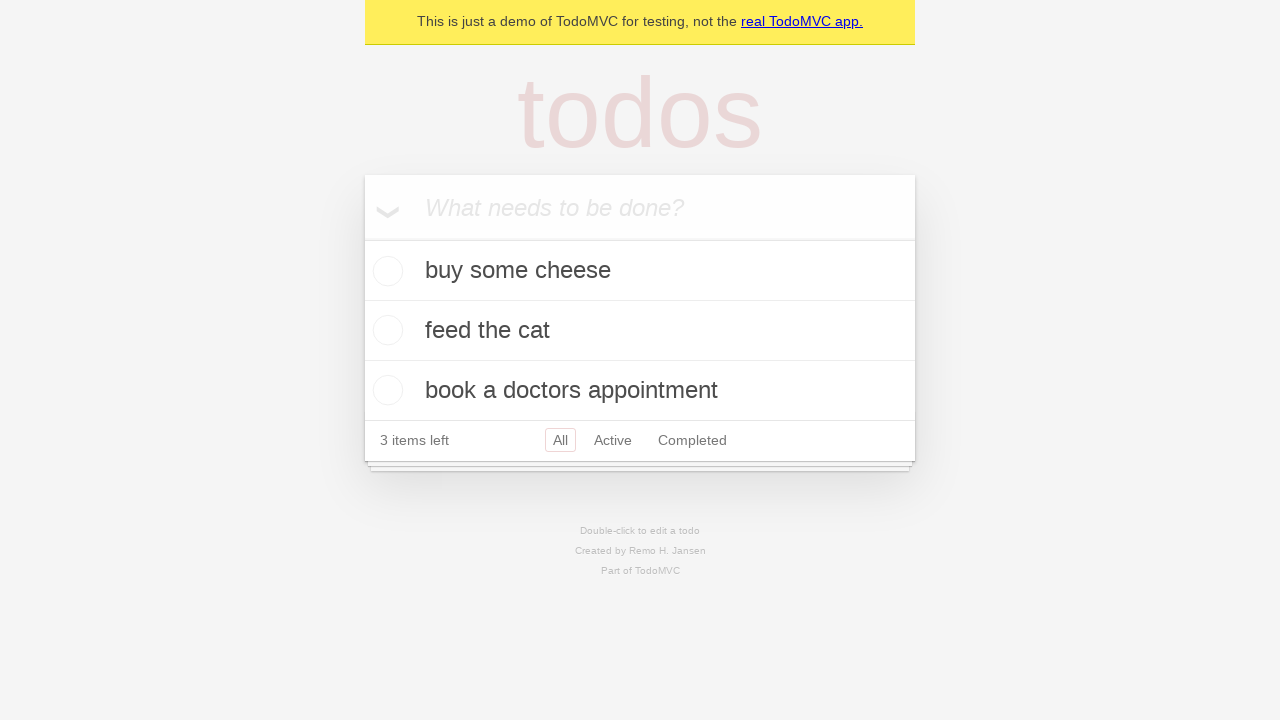

Checked checkbox to mark second todo item as completed at (385, 330) on internal:testid=[data-testid="todo-item"s] >> nth=1 >> internal:role=checkbox
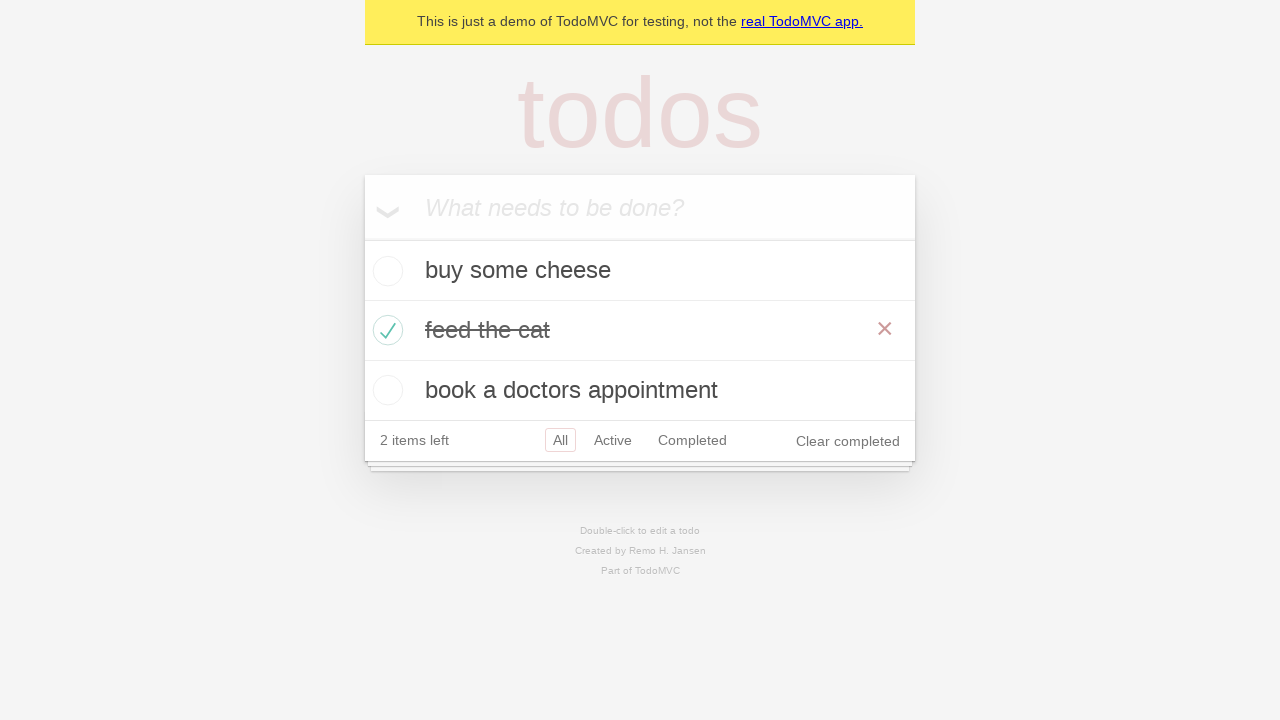

Clicked Active filter to display only active items at (613, 440) on internal:role=link[name="Active"i]
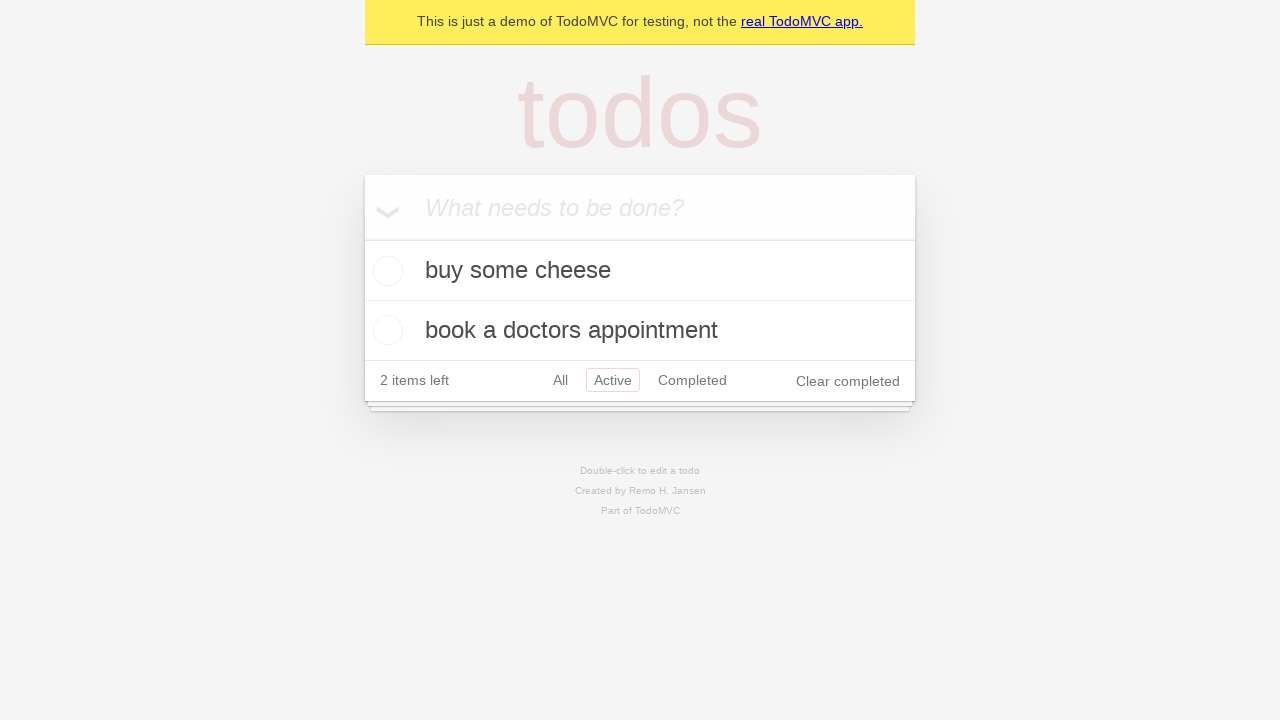

Clicked Completed filter to display only completed items at (692, 380) on internal:role=link[name="Completed"i]
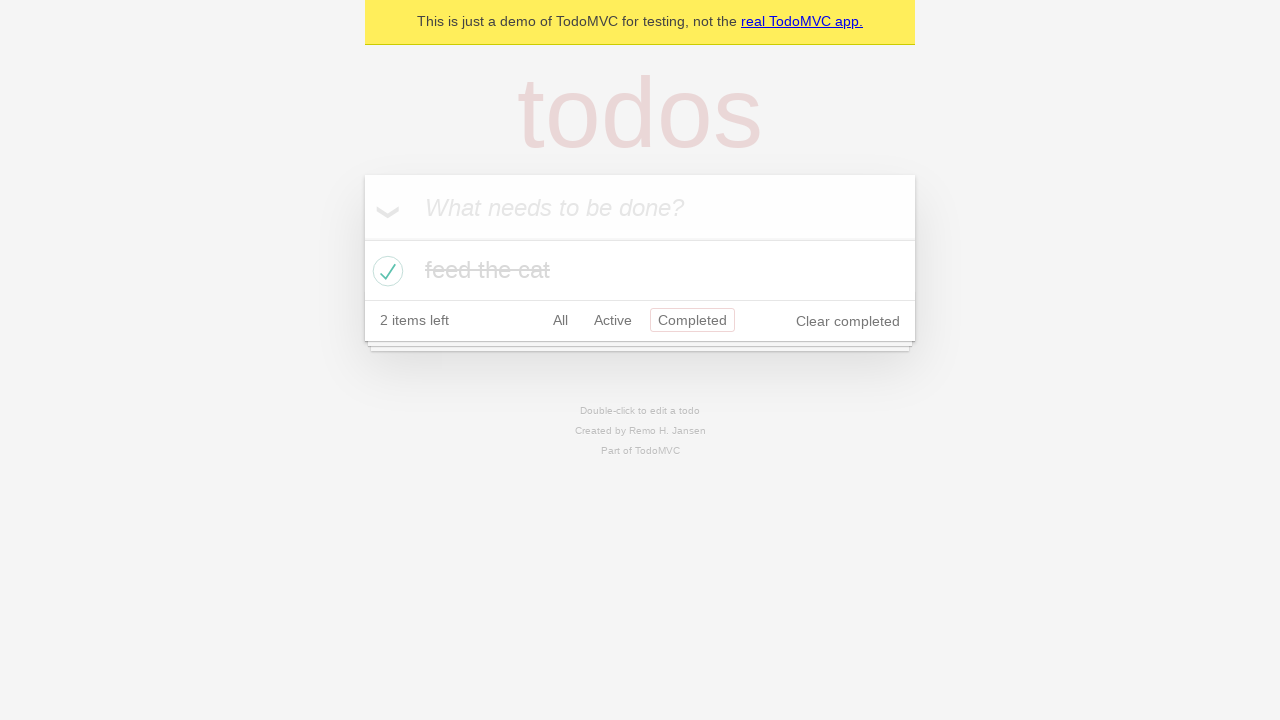

Clicked All filter to display all items at (560, 320) on internal:role=link[name="All"i]
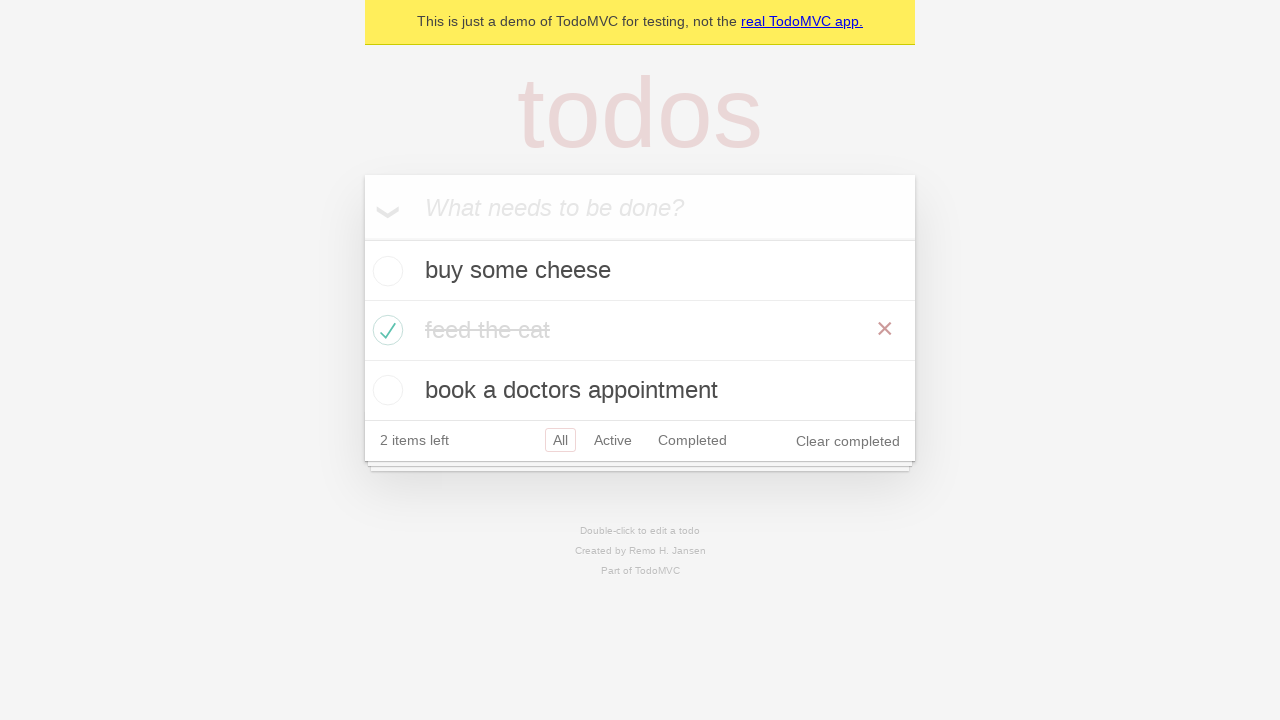

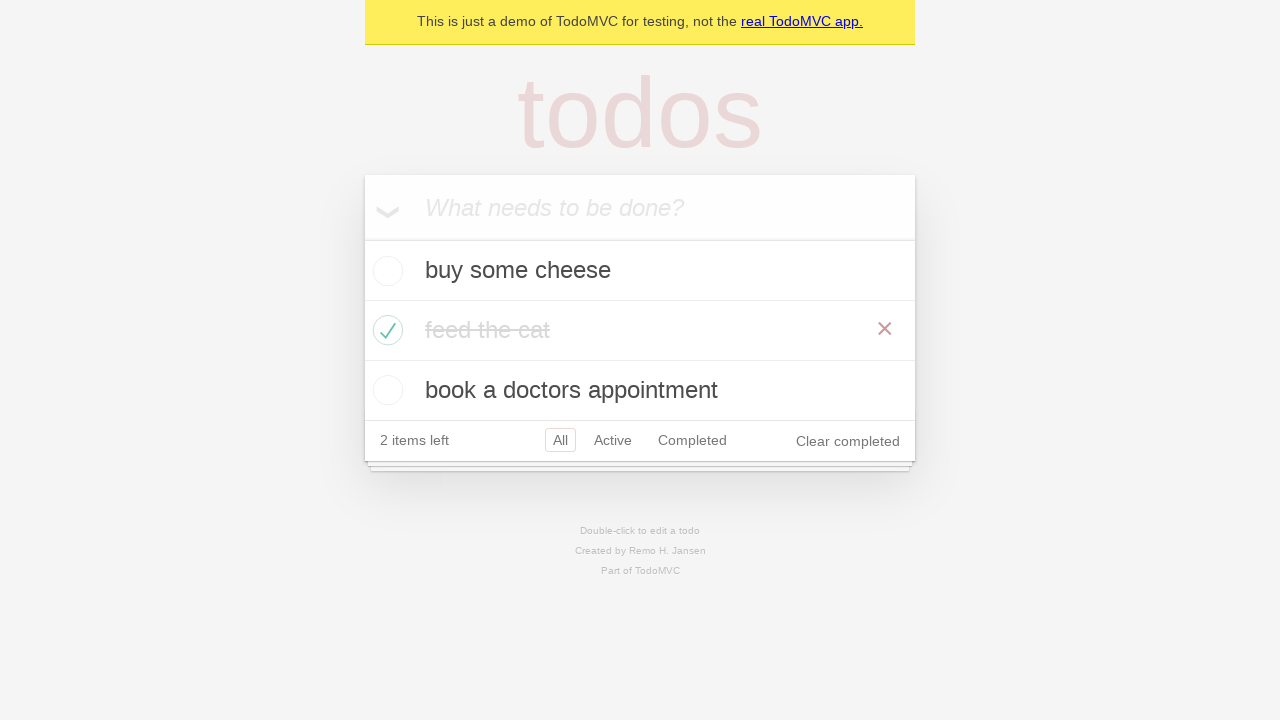